Tests getting the page title using both Selenium and JavaScript methods on the Codefish website

Starting URL: https://codefish.io/

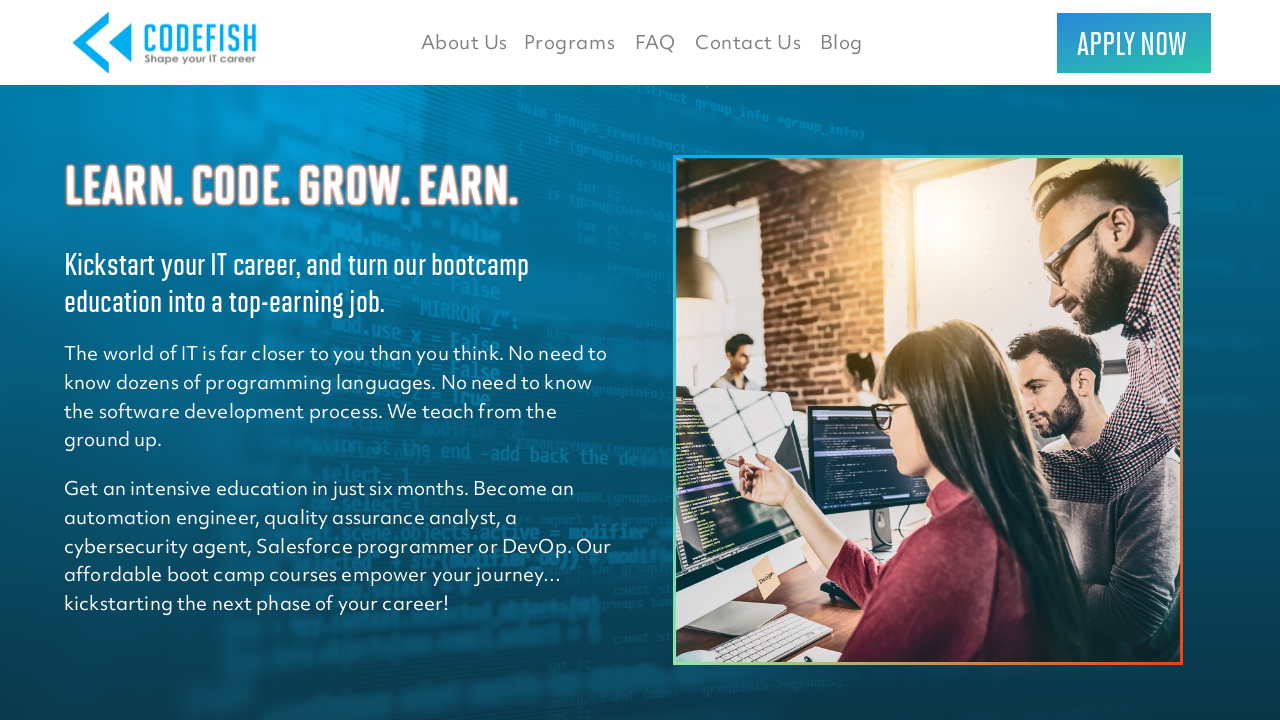

Retrieved page title using Playwright method
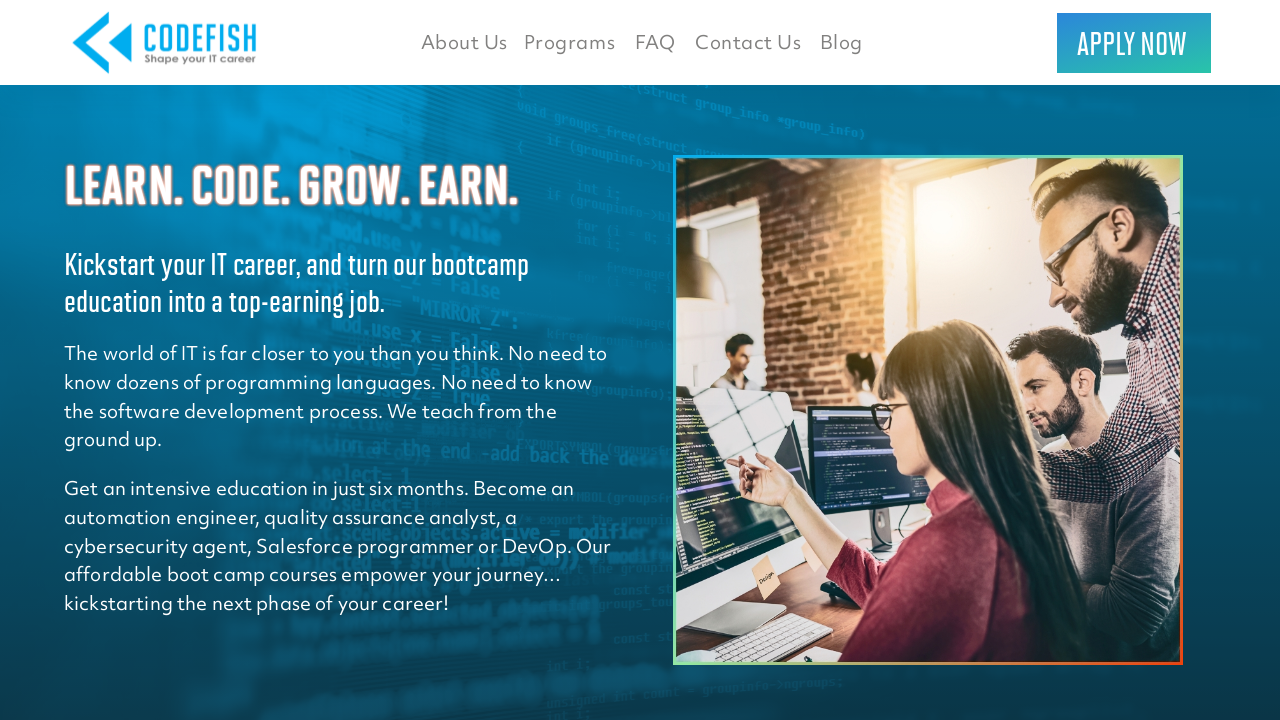

Retrieved page title using JavaScript evaluation
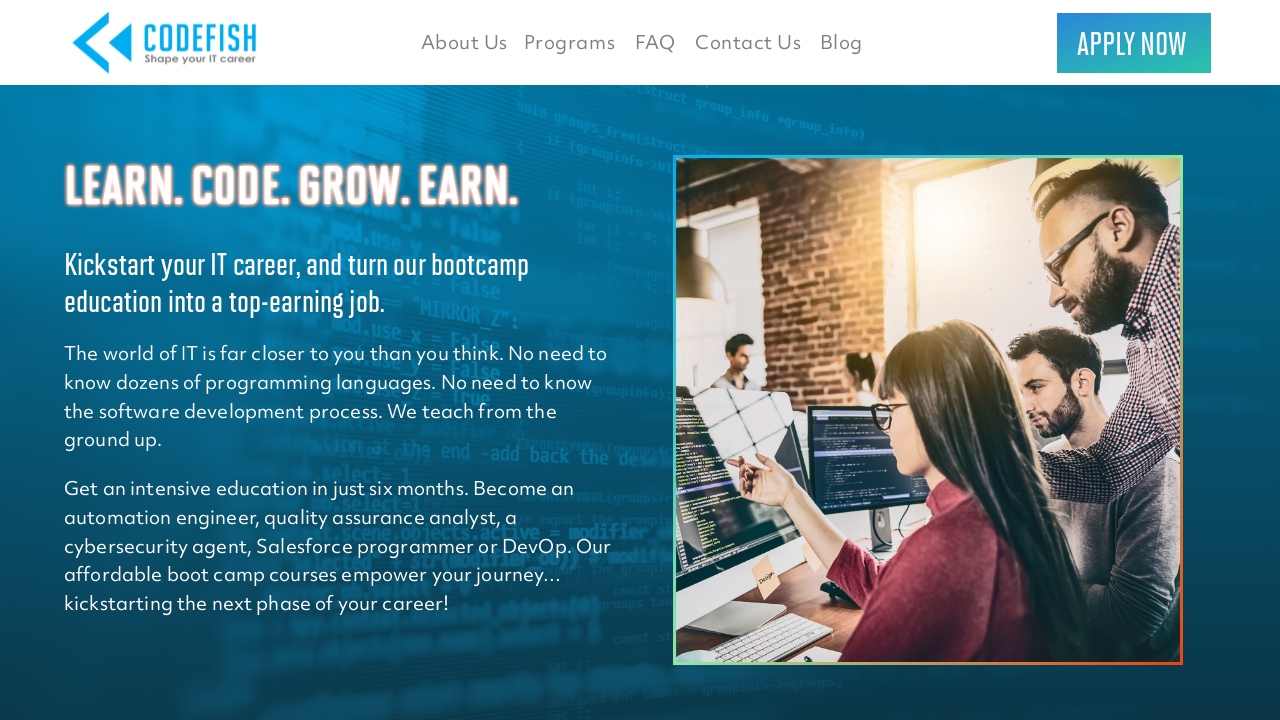

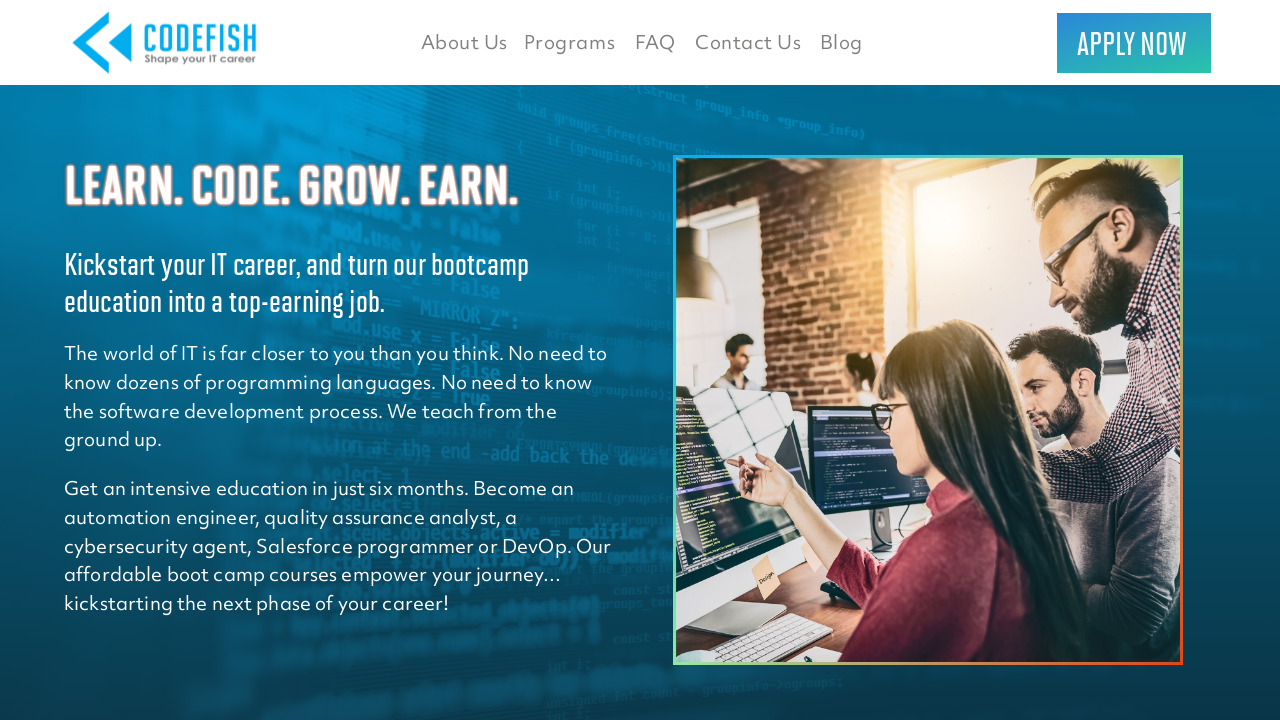